Tests React Semantic UI dropdown by selecting different user names from a selection dropdown

Starting URL: https://react.semantic-ui.com/maximize/dropdown-example-selection/

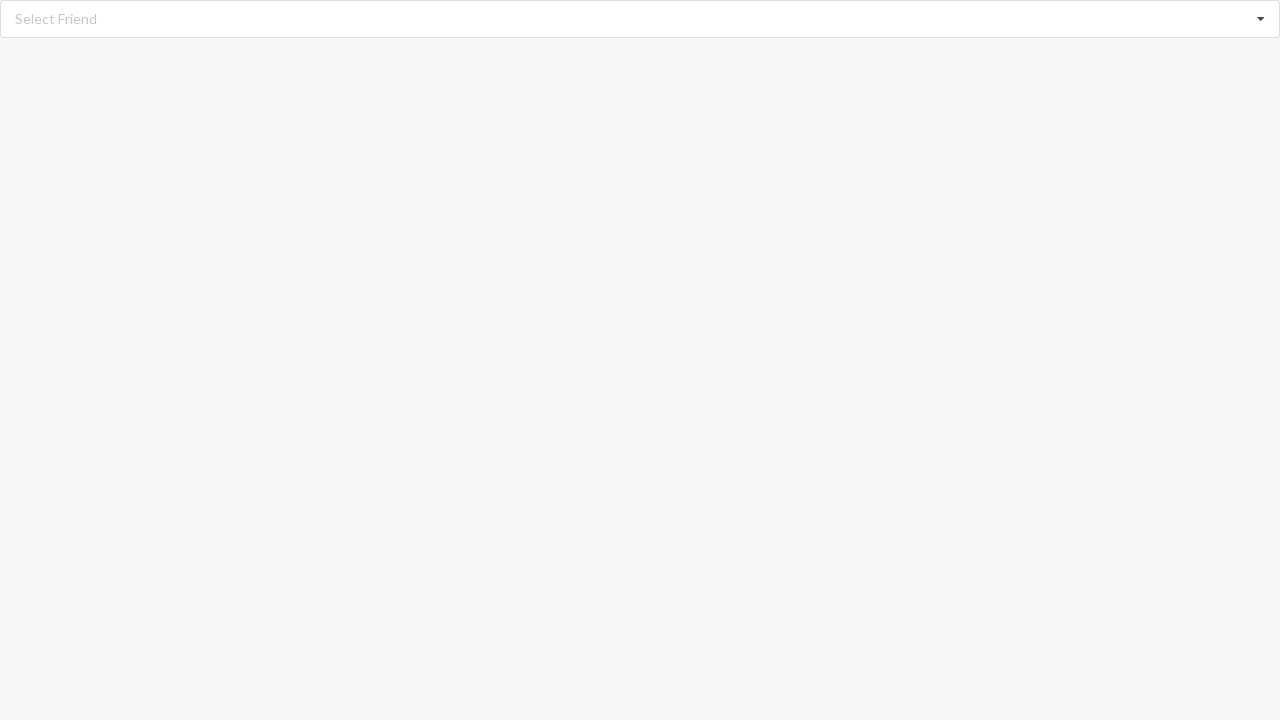

Clicked dropdown to open selection menu at (56, 19) on div.divider.default.text
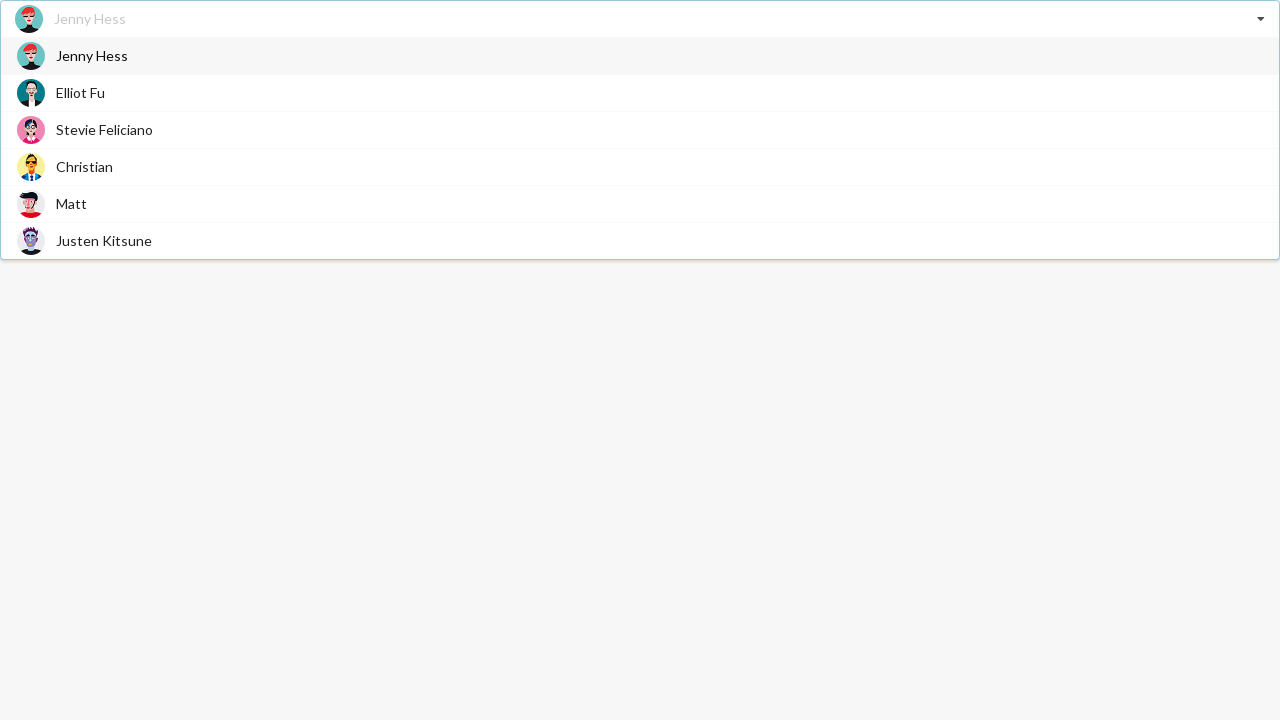

Dropdown menu options loaded
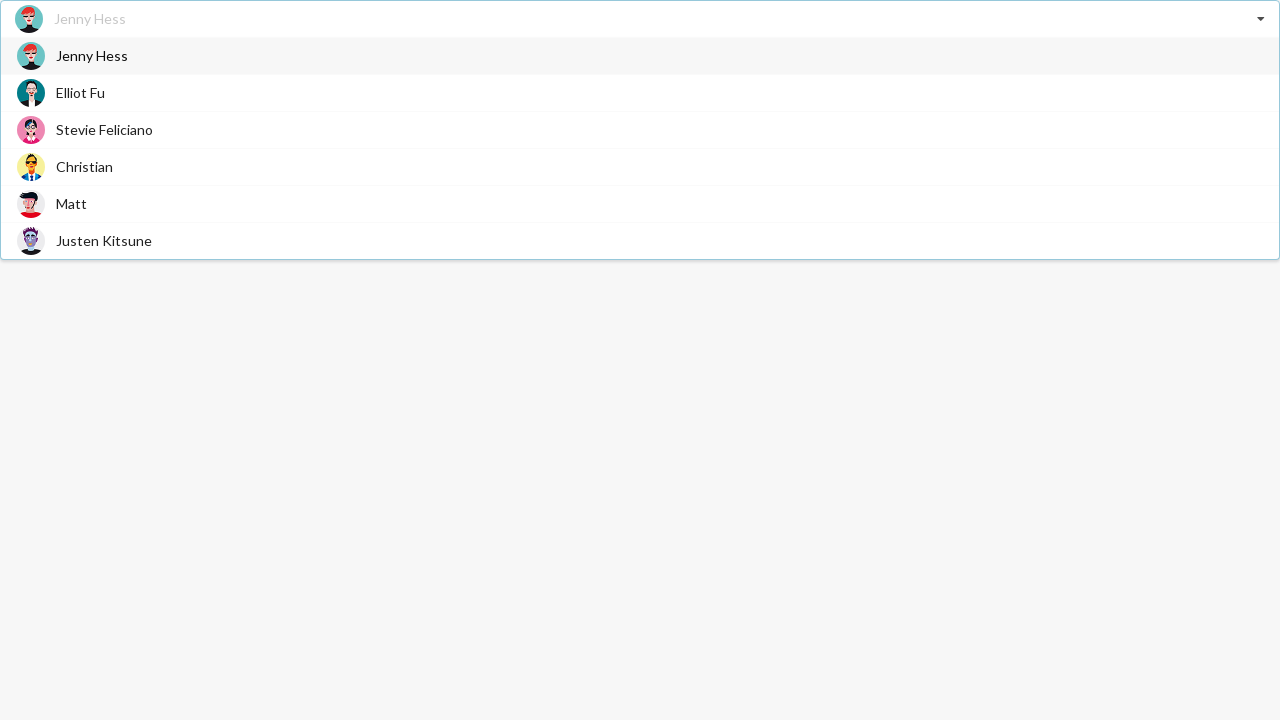

Selected 'Matt' from dropdown options at (72, 204) on div.menu div span:has-text('Matt')
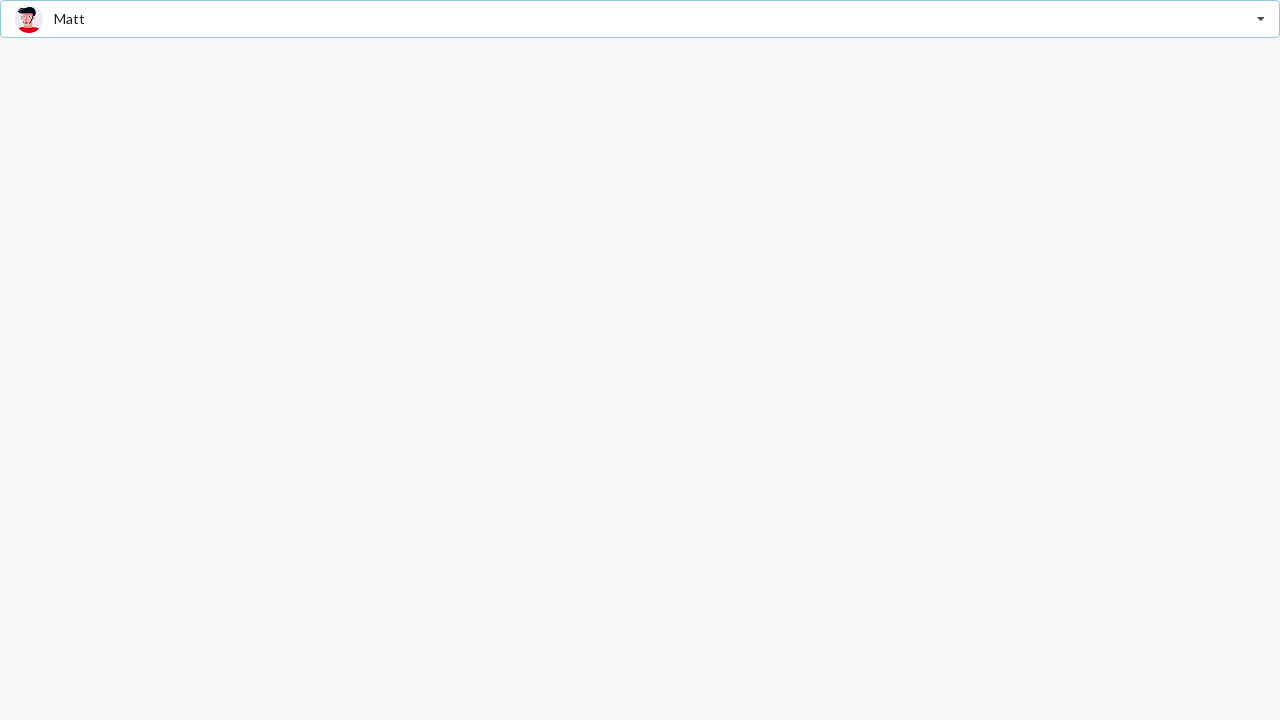

Clicked dropdown to open selection menu again at (50, 19) on div.divider.text
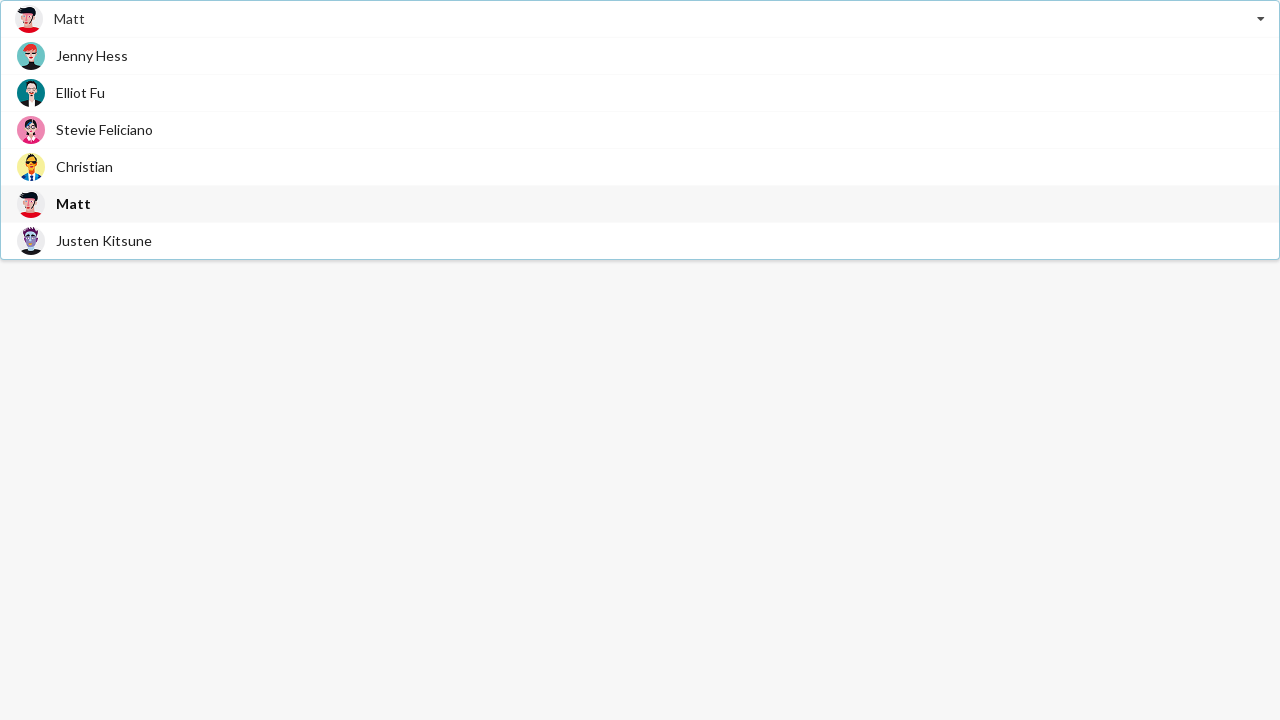

Dropdown menu options loaded again
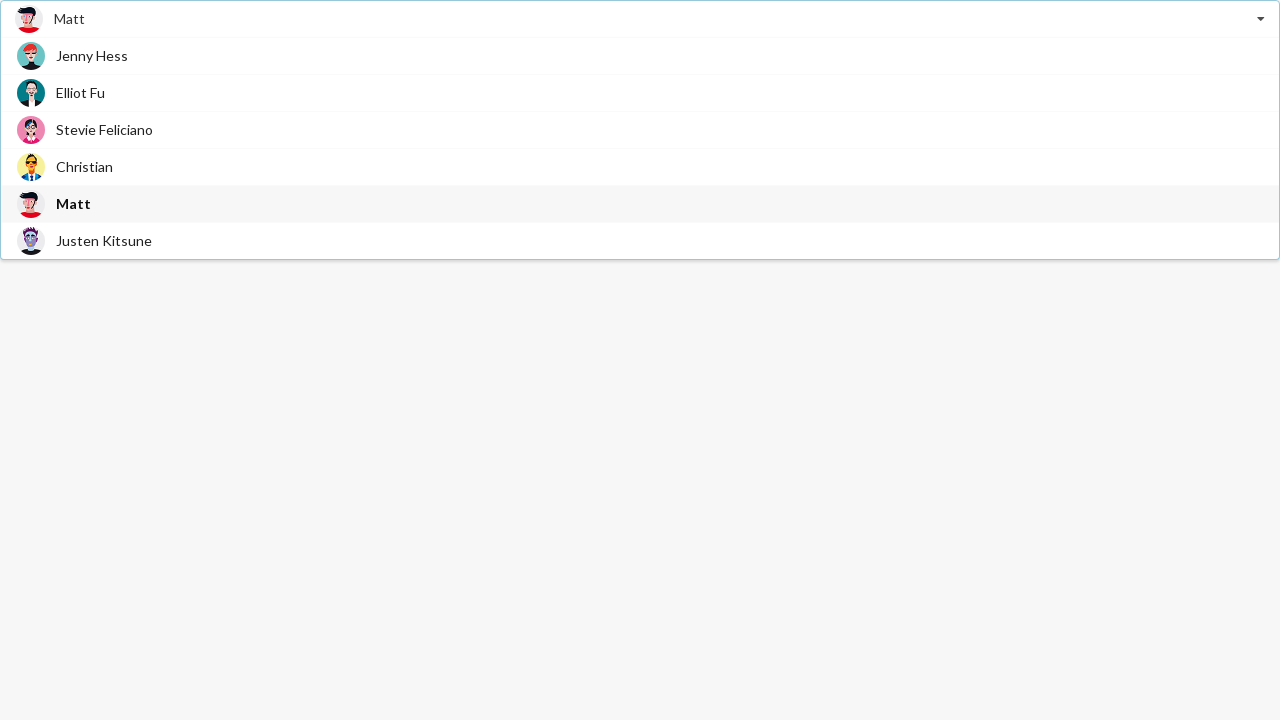

Selected 'Christian' from dropdown options at (84, 166) on div.menu div span:has-text('Christian')
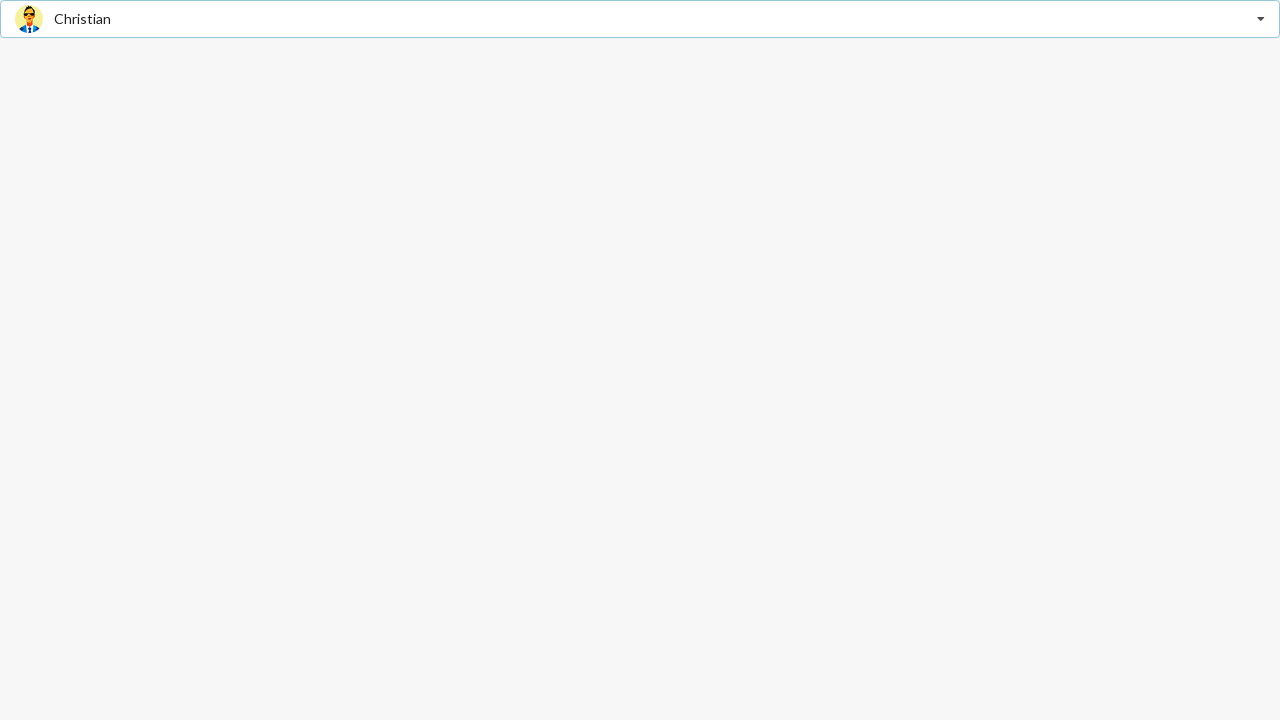

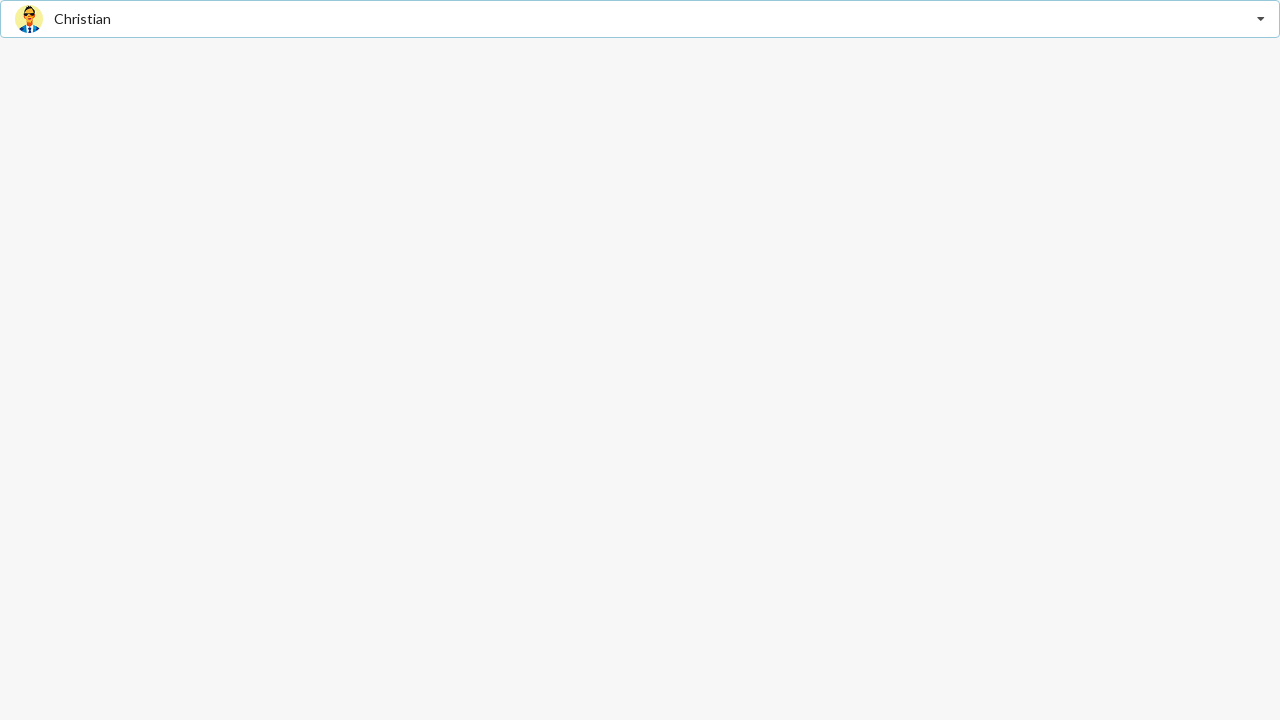